Tests navigation from the inputs page to the home page by clicking the Home link and verifying the page title changes to "Practice"

Starting URL: https://practice.cydeo.com/inputs

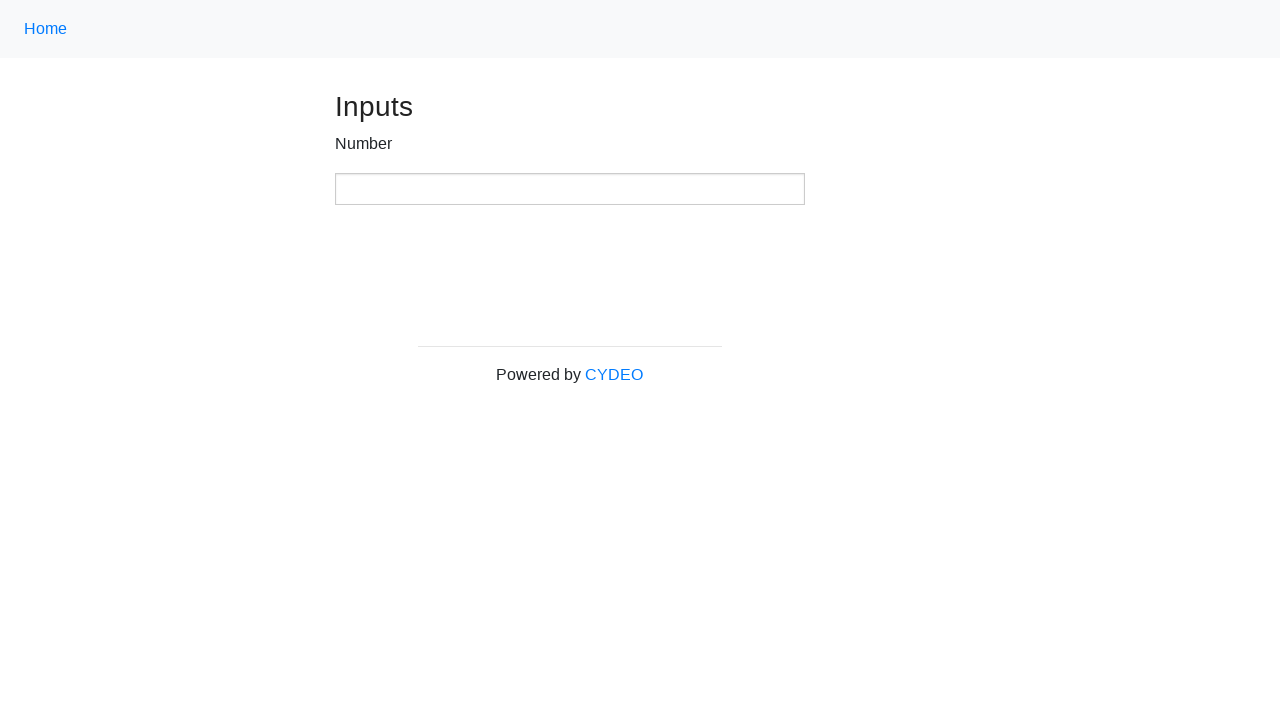

Clicked Home link to navigate from inputs page at (46, 29) on .nav-link
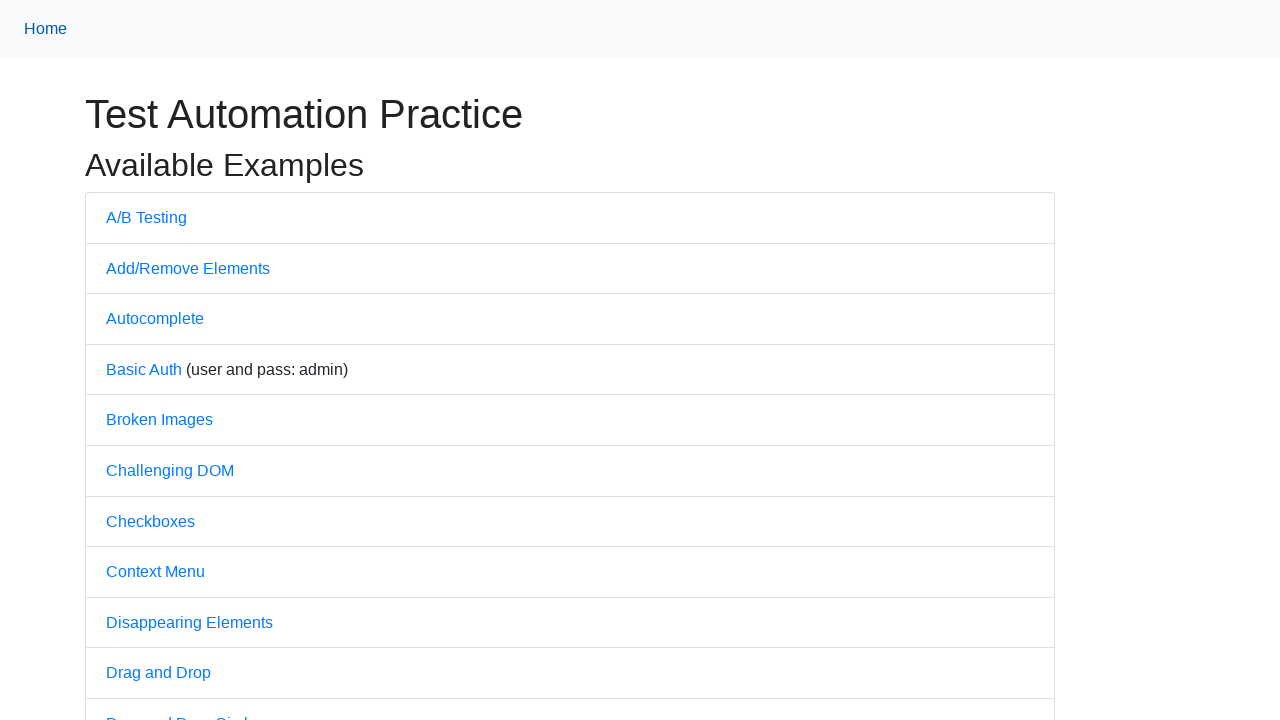

Page loaded and DOM content rendered
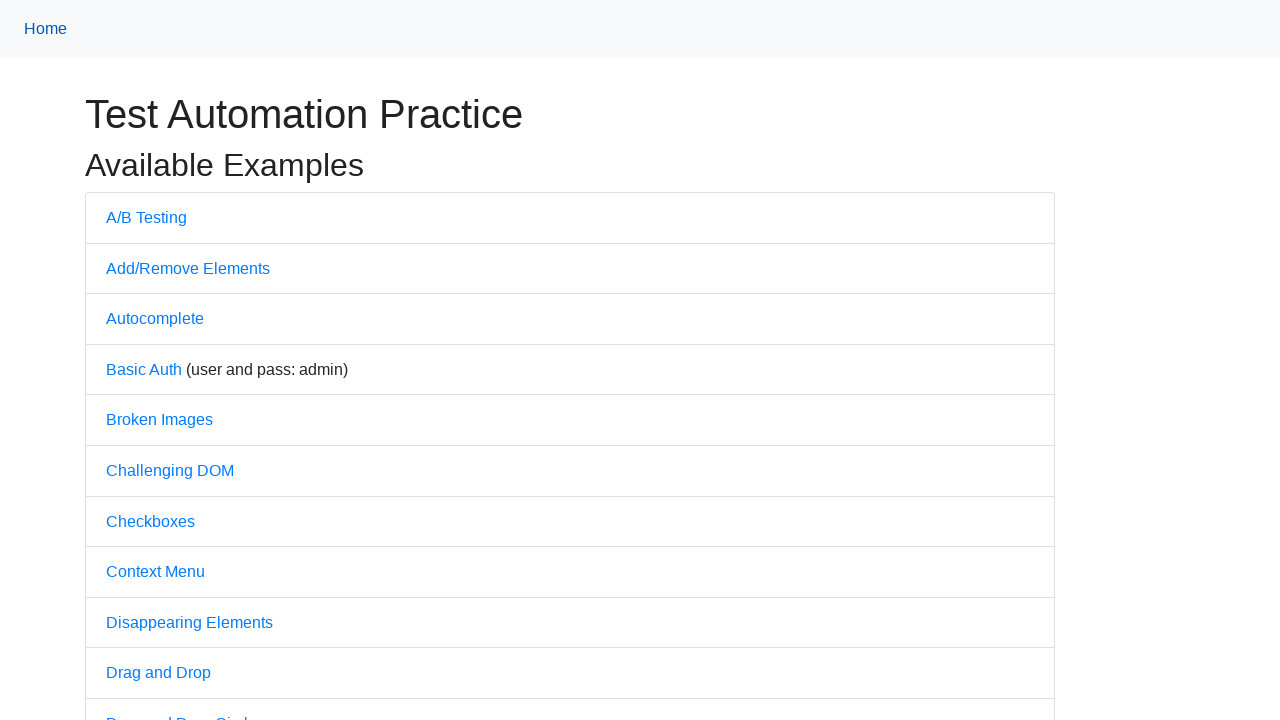

Verified page title is 'Practice'
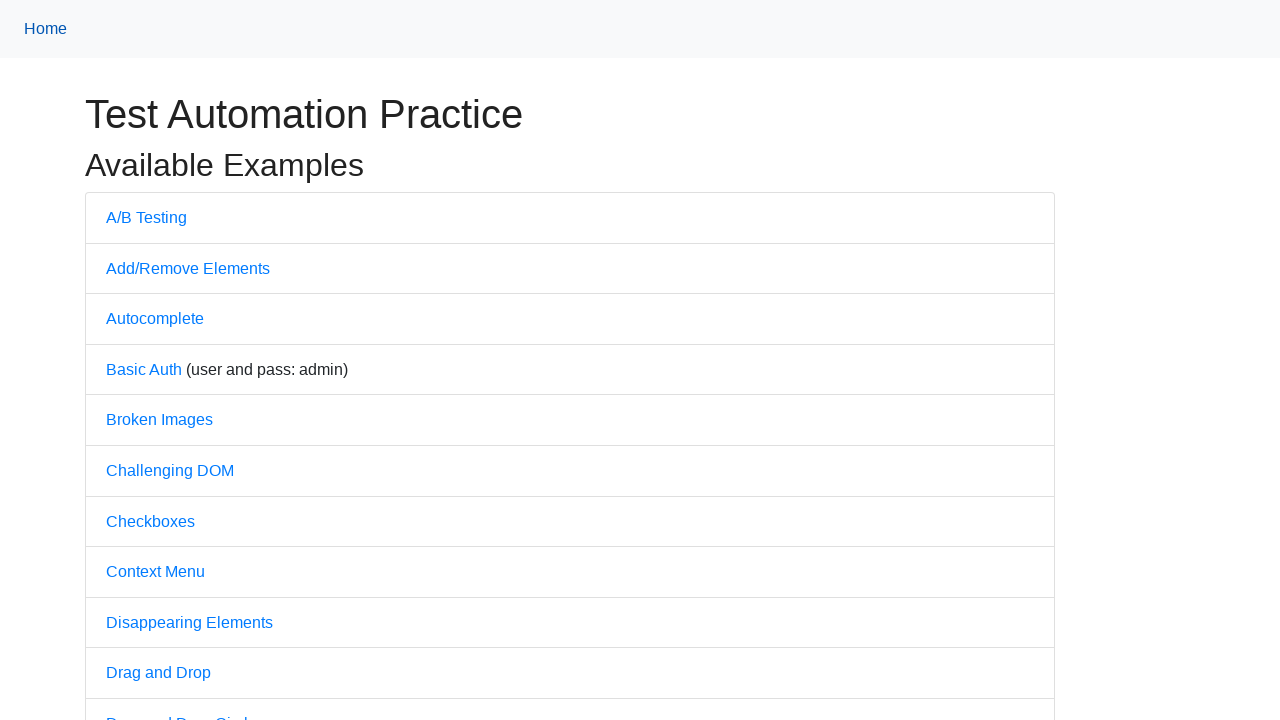

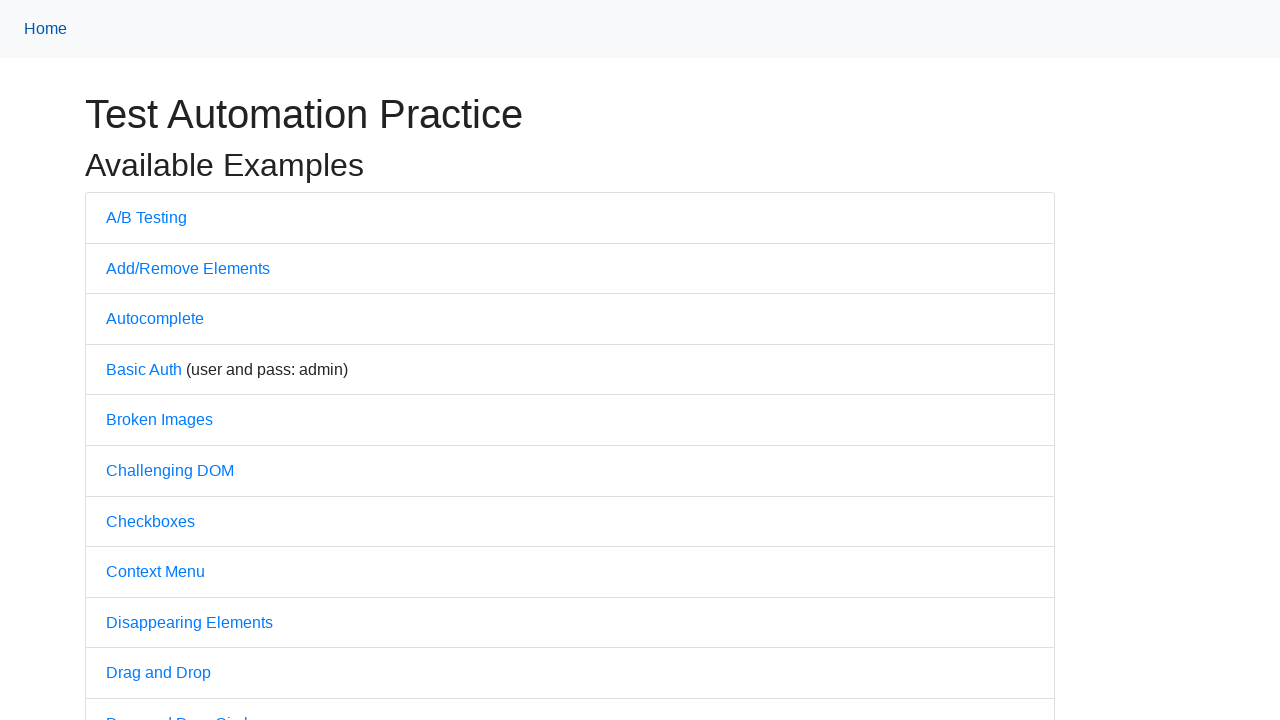